Tests multi-select dropdown functionality by selecting multiple options using keyboard modifiers, then deselecting them using various methods

Starting URL: https://www.w3schools.com/tags/tryit.asp?filename=tryhtml_select_multiple

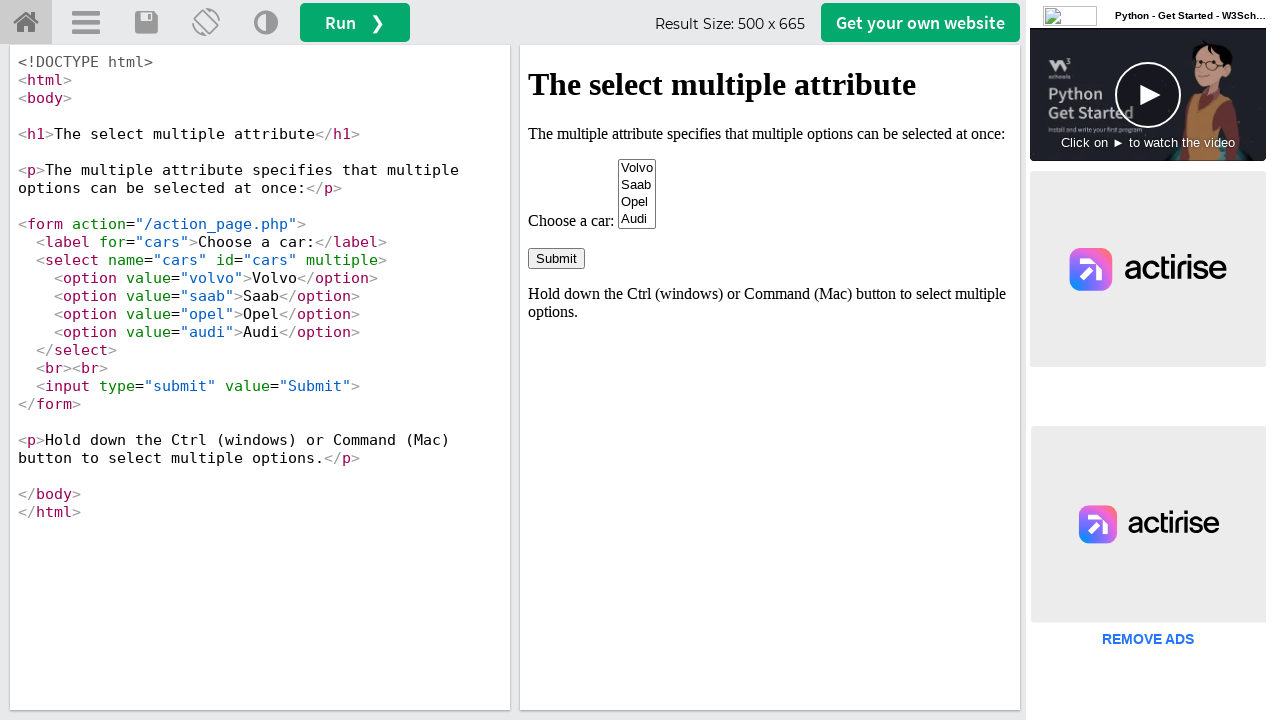

Located iframe containing the select element
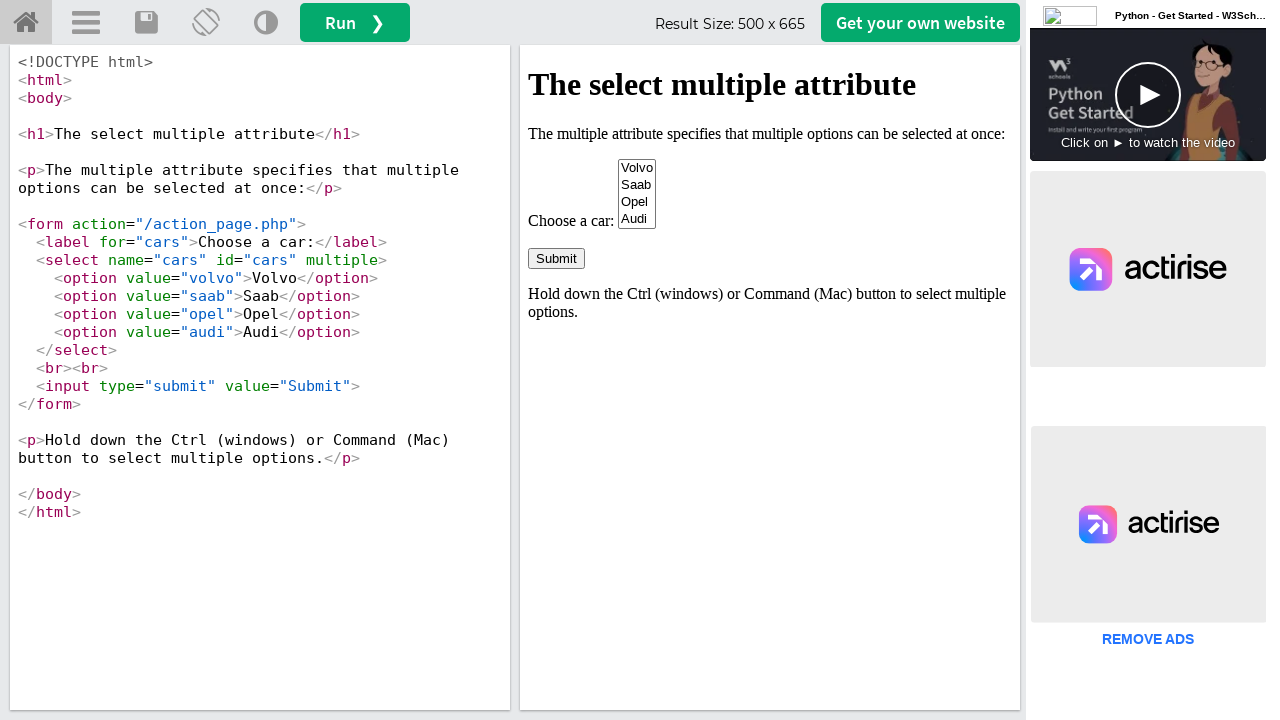

Located the multi-select element with id 'cars'
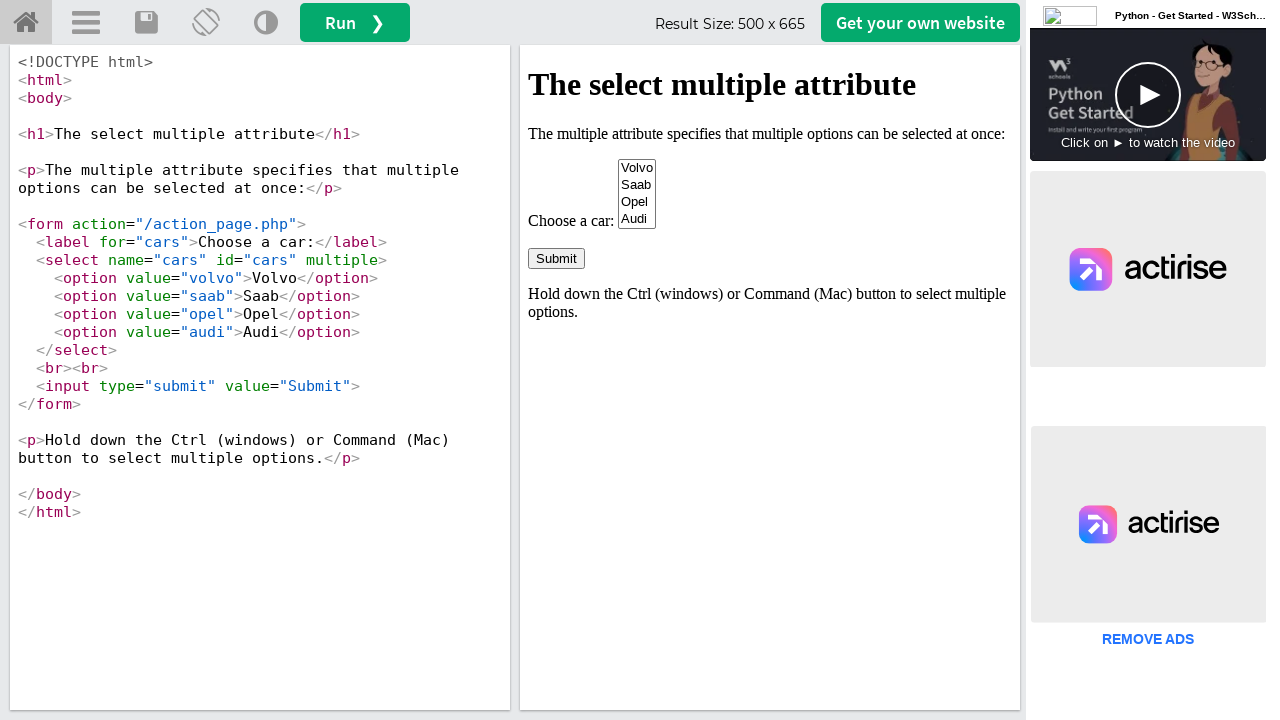

Retrieved 'multiple' attribute from select element
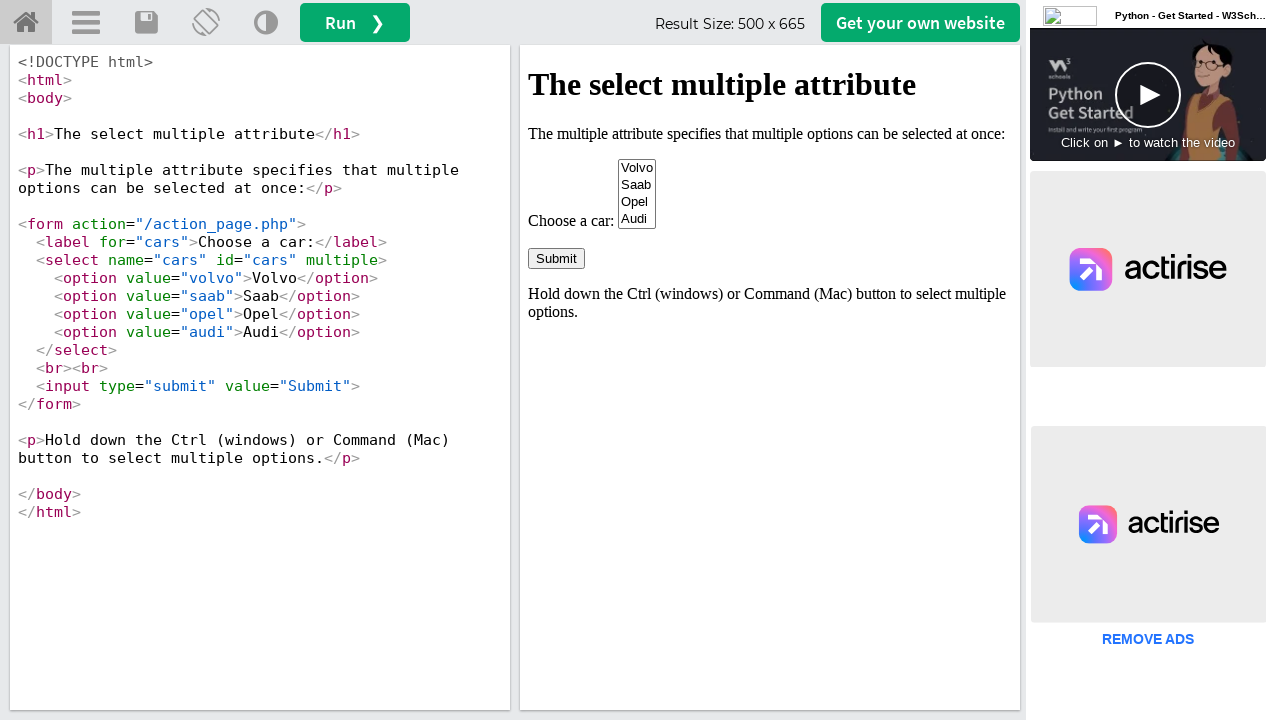

Retrieved all 4 options from the select element
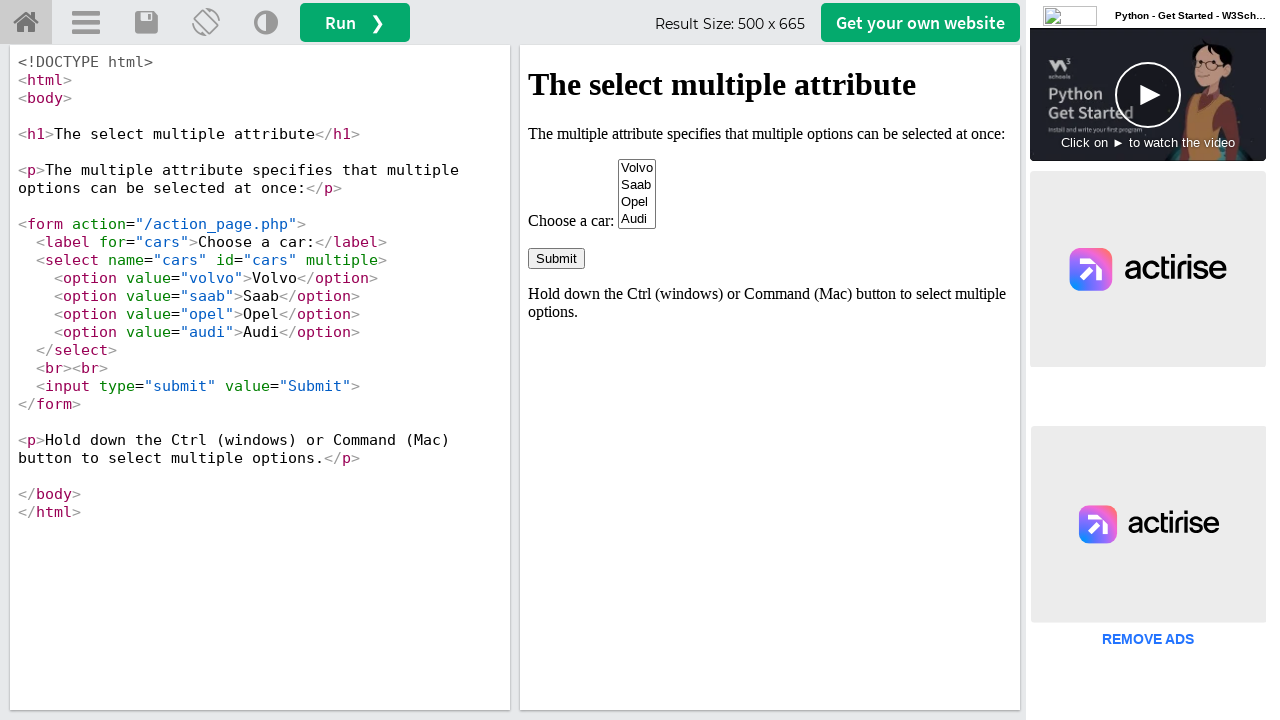

Pressed Control key down
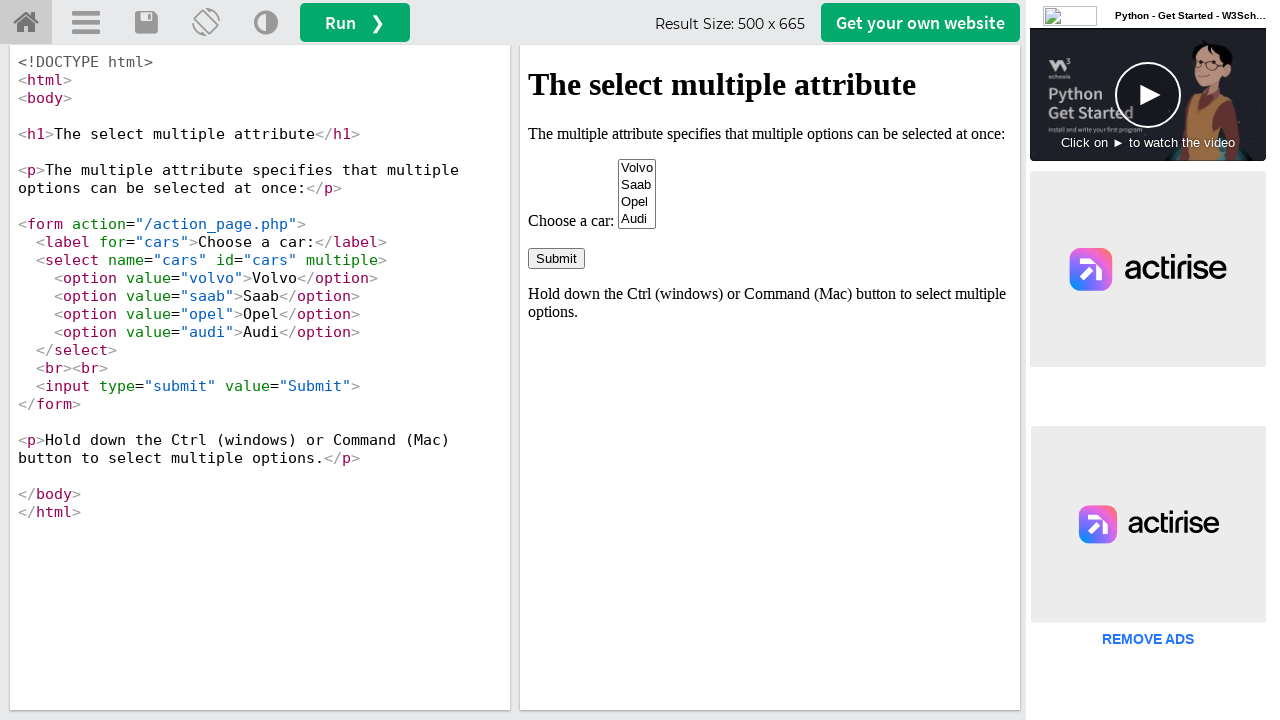

Selected 'Saab' option with Ctrl held at (637, 185) on iframe#iframeResult >> internal:control=enter-frame >> #cars option[value='saab'
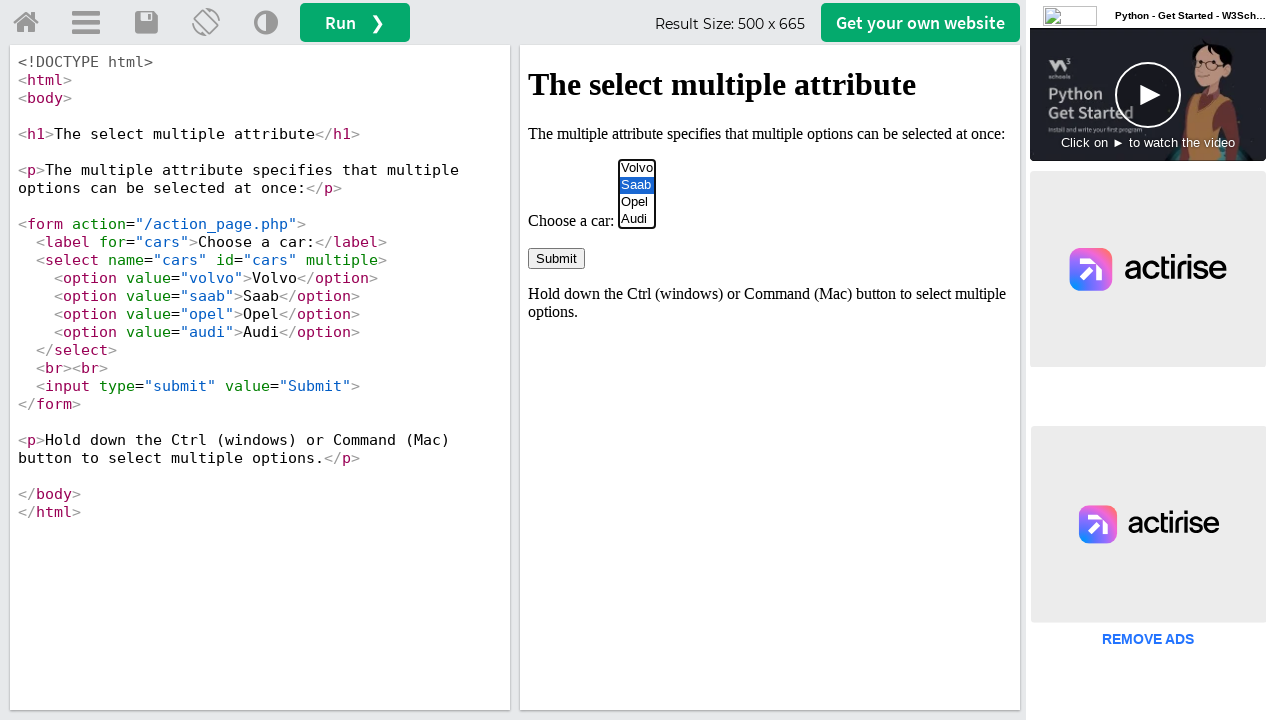

Selected 'Opel' option with Ctrl held at (637, 202) on iframe#iframeResult >> internal:control=enter-frame >> #cars option[value='opel'
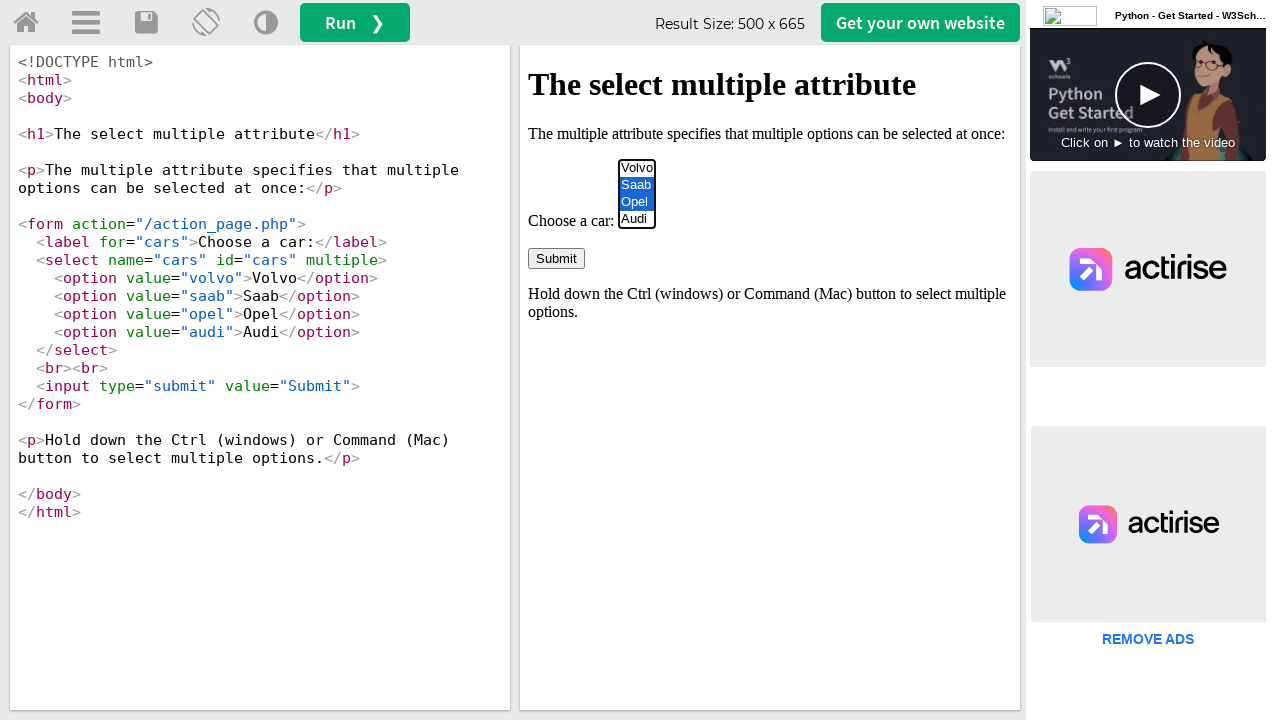

Selected 'Volvo' option with Ctrl held at (637, 168) on iframe#iframeResult >> internal:control=enter-frame >> #cars option[value='volvo
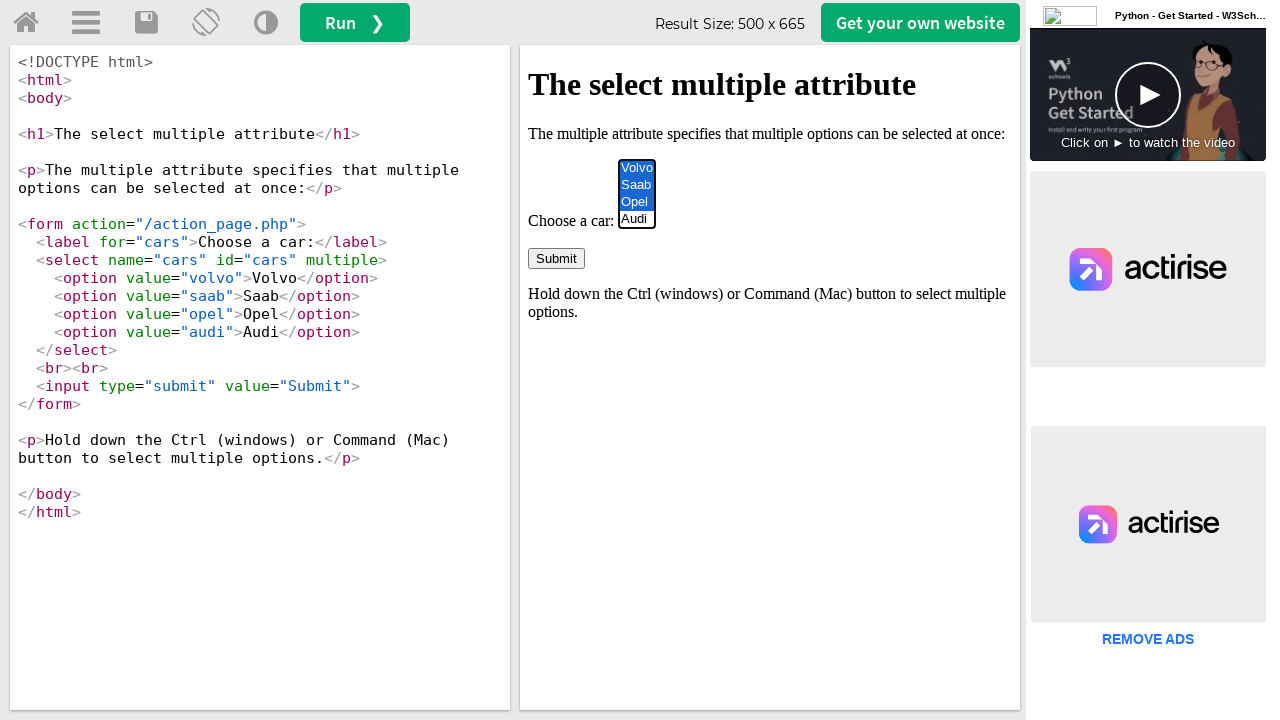

Selected 'Audi' option with Ctrl held at (637, 219) on iframe#iframeResult >> internal:control=enter-frame >> #cars option[value='audi'
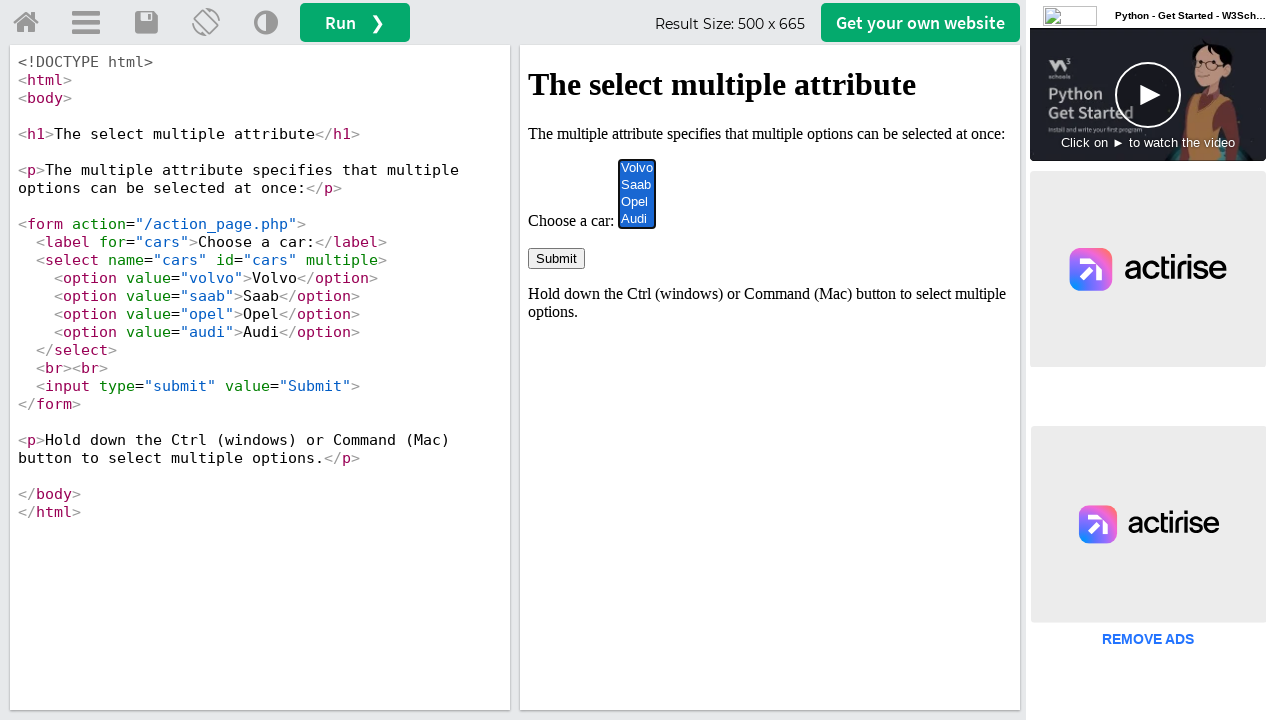

Released Control key
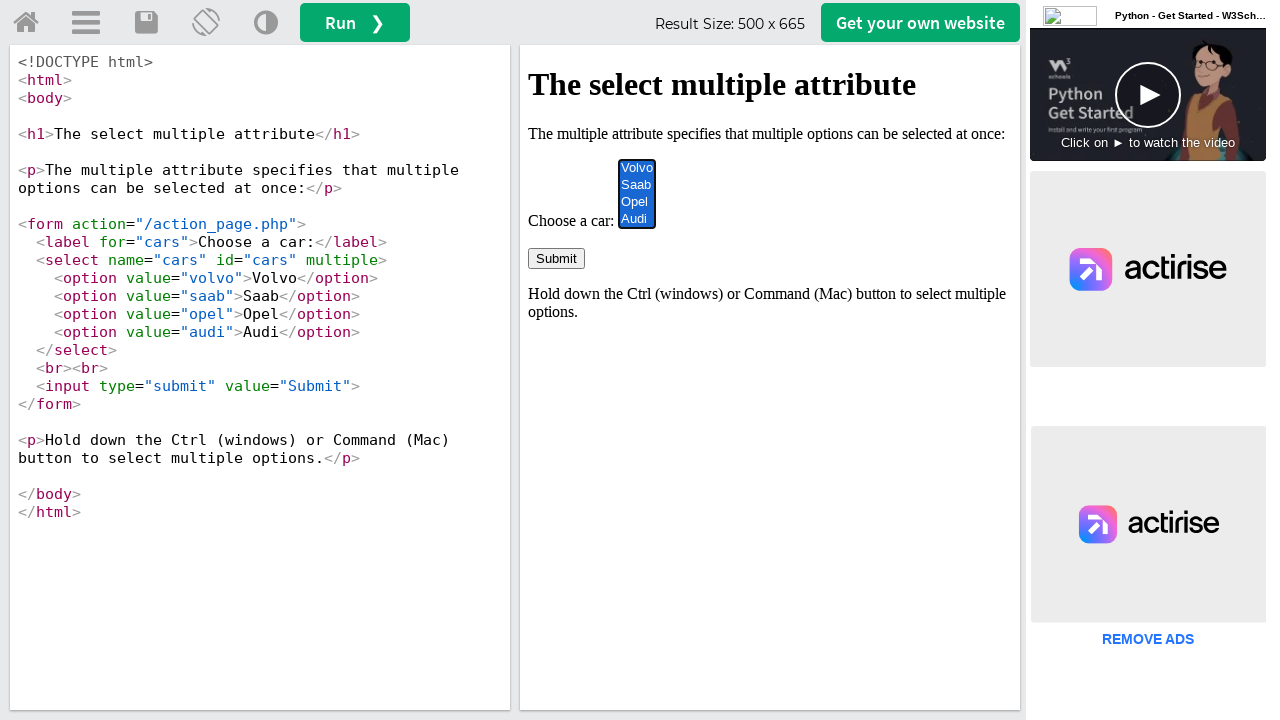

Waited 2 seconds to observe multiple selections
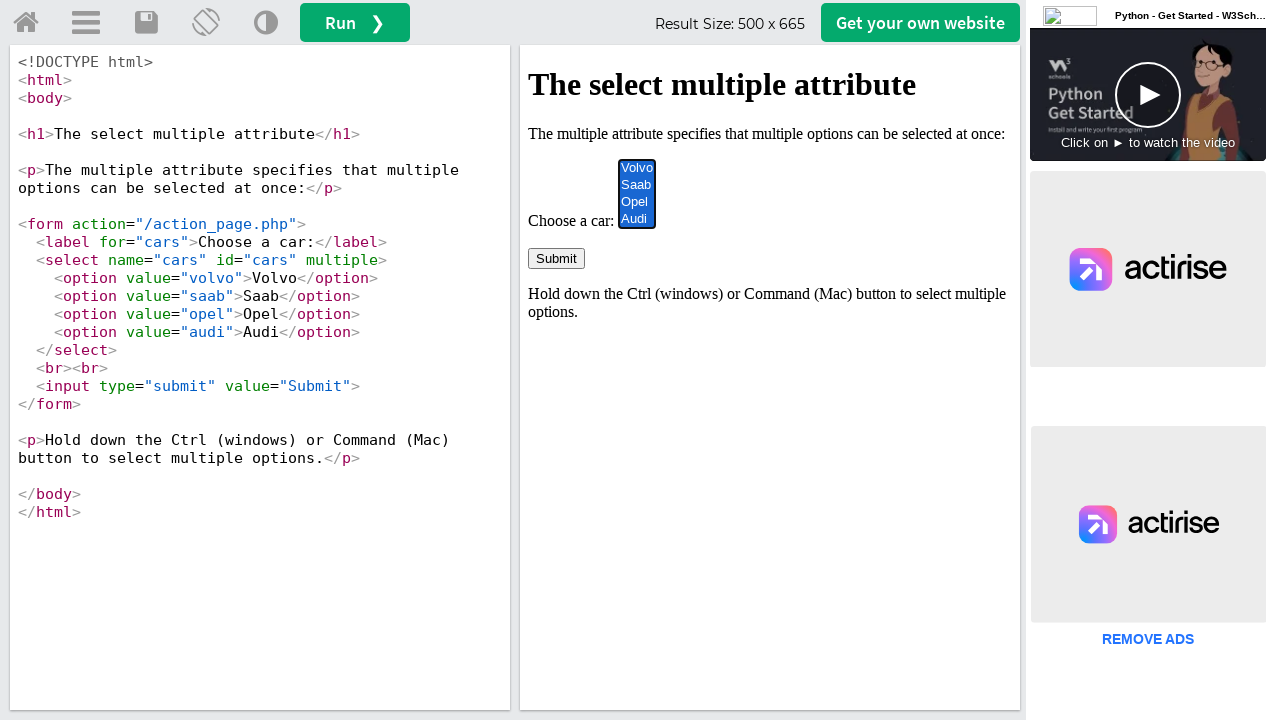

Pressed Control key down for deselection
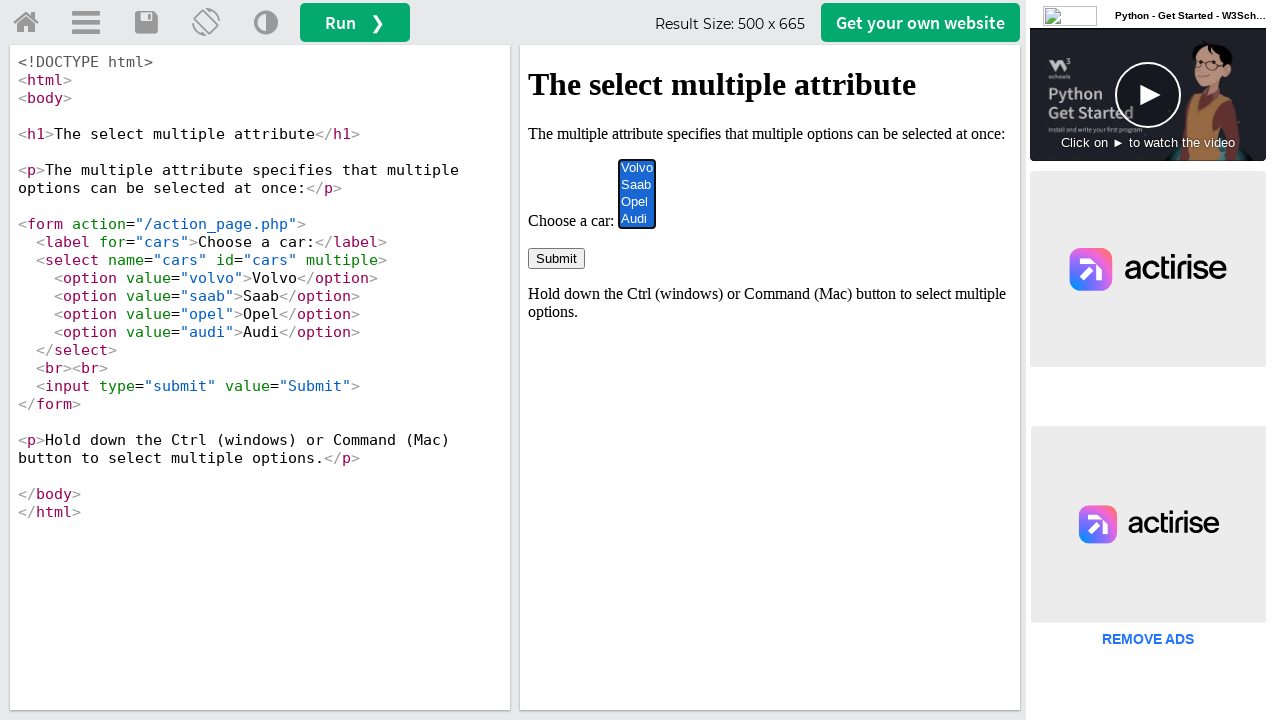

Deselected 'Saab' option by clicking with Ctrl held at (637, 185) on iframe#iframeResult >> internal:control=enter-frame >> #cars option[value='saab'
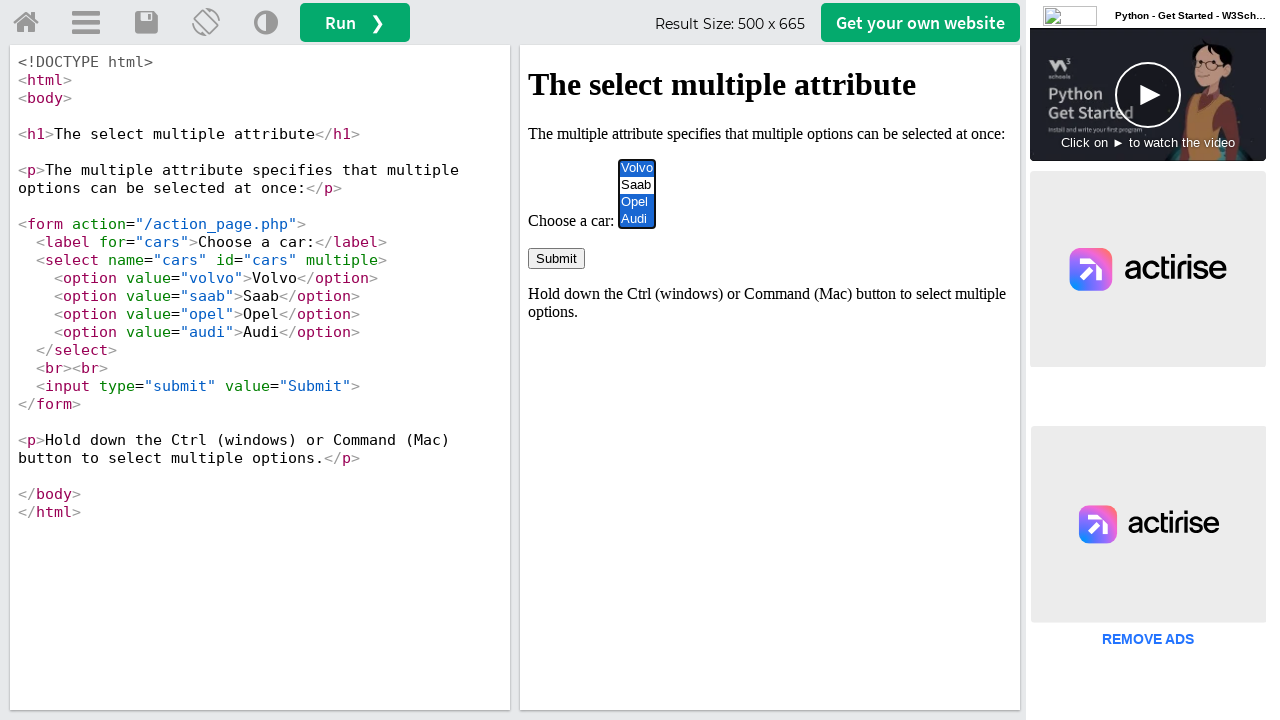

Released Control key
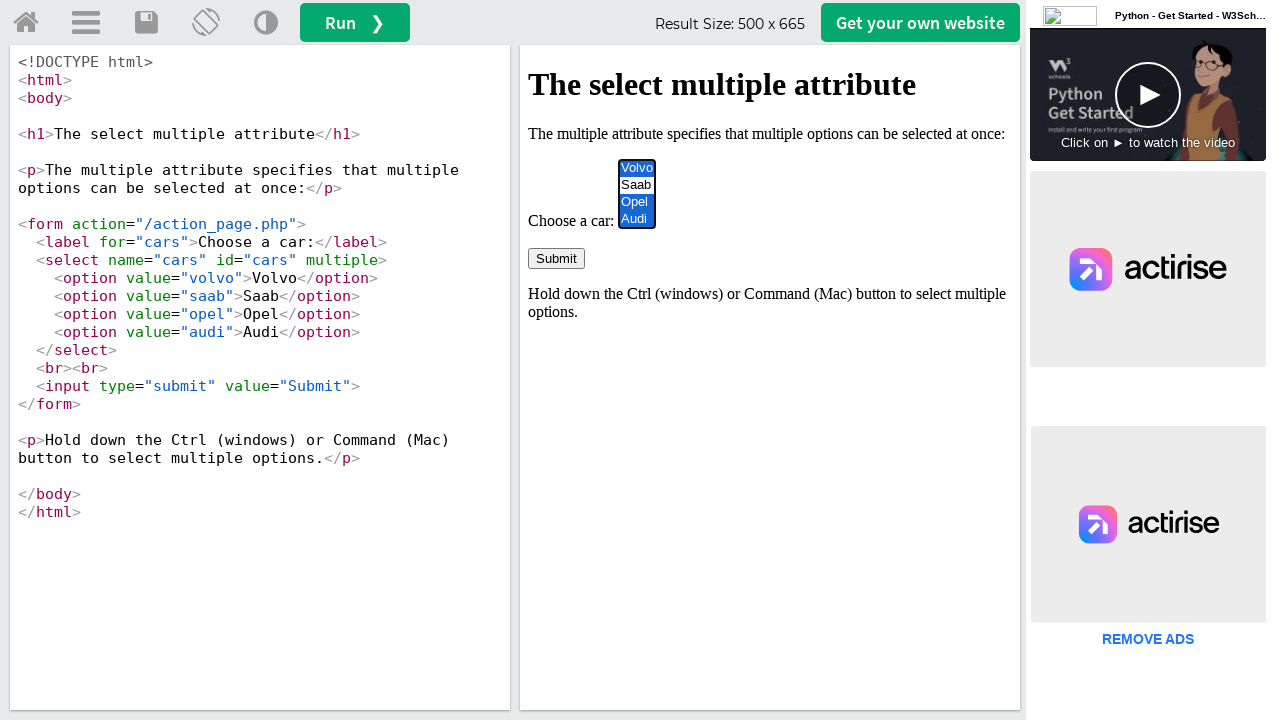

Waited 2 seconds after deselecting Saab
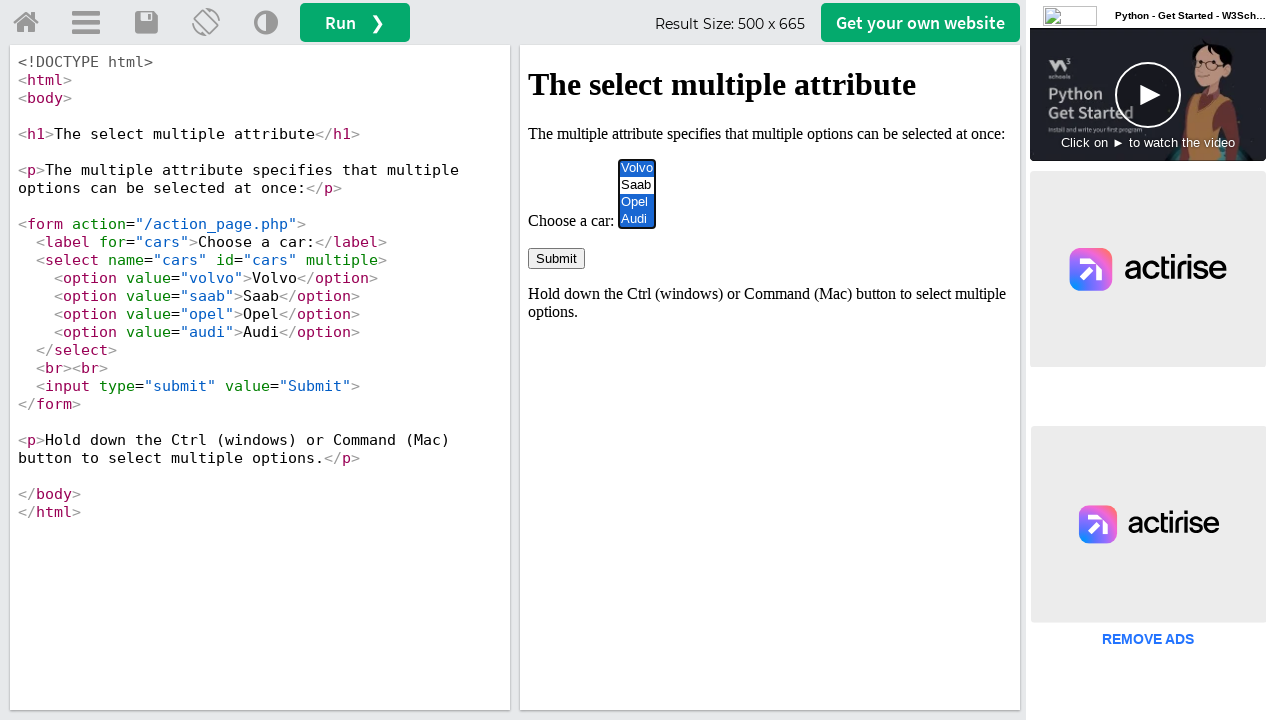

Pressed Control key down for deselection
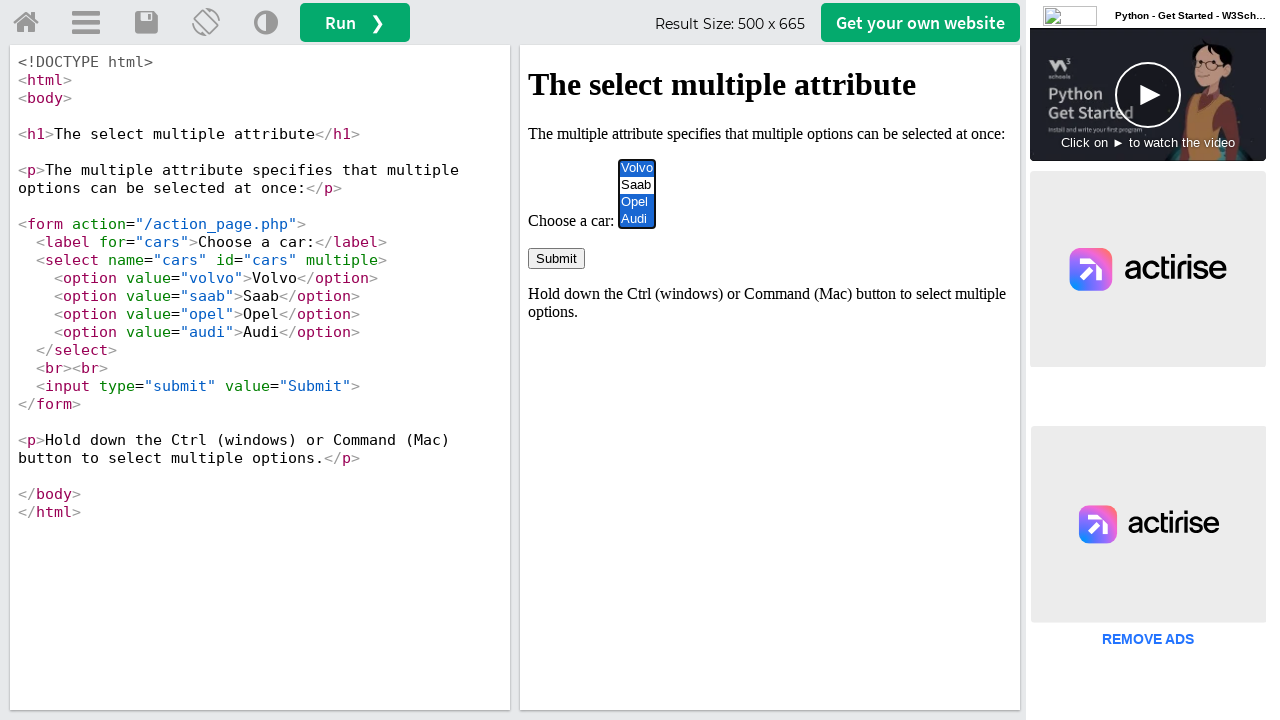

Deselected 'Opel' option by clicking with Ctrl held at (637, 202) on iframe#iframeResult >> internal:control=enter-frame >> #cars option[value='opel'
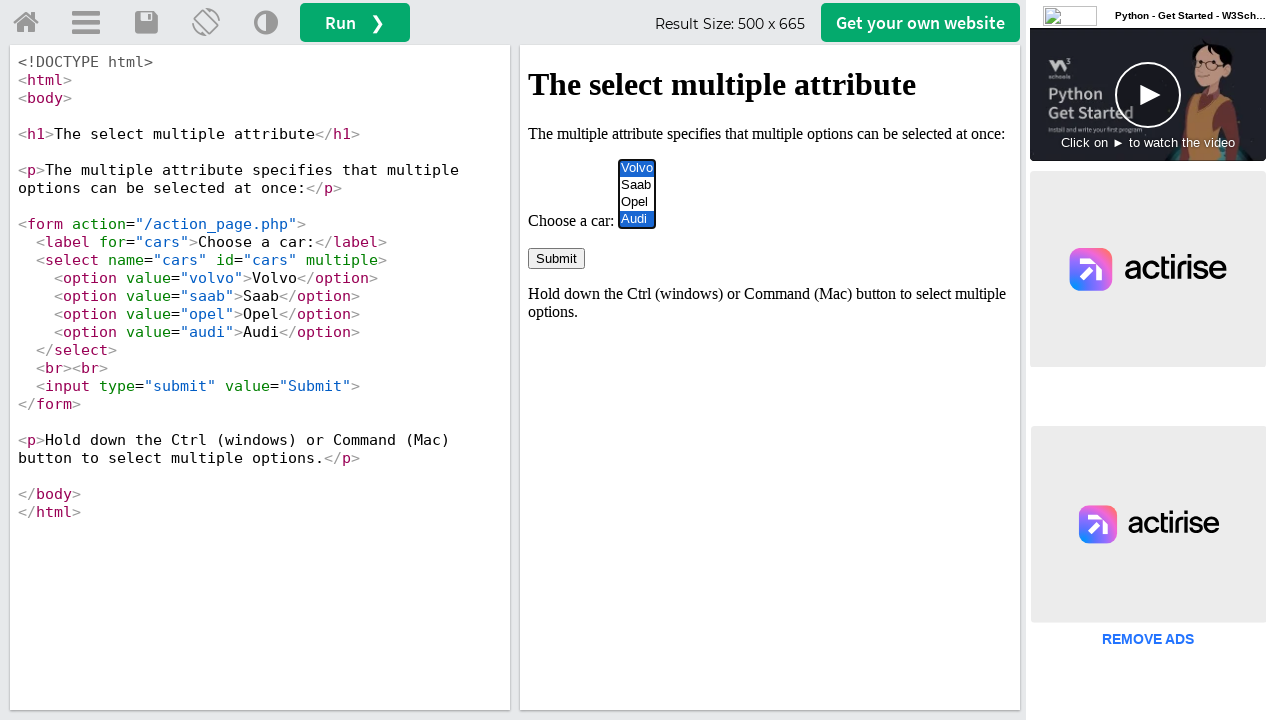

Released Control key
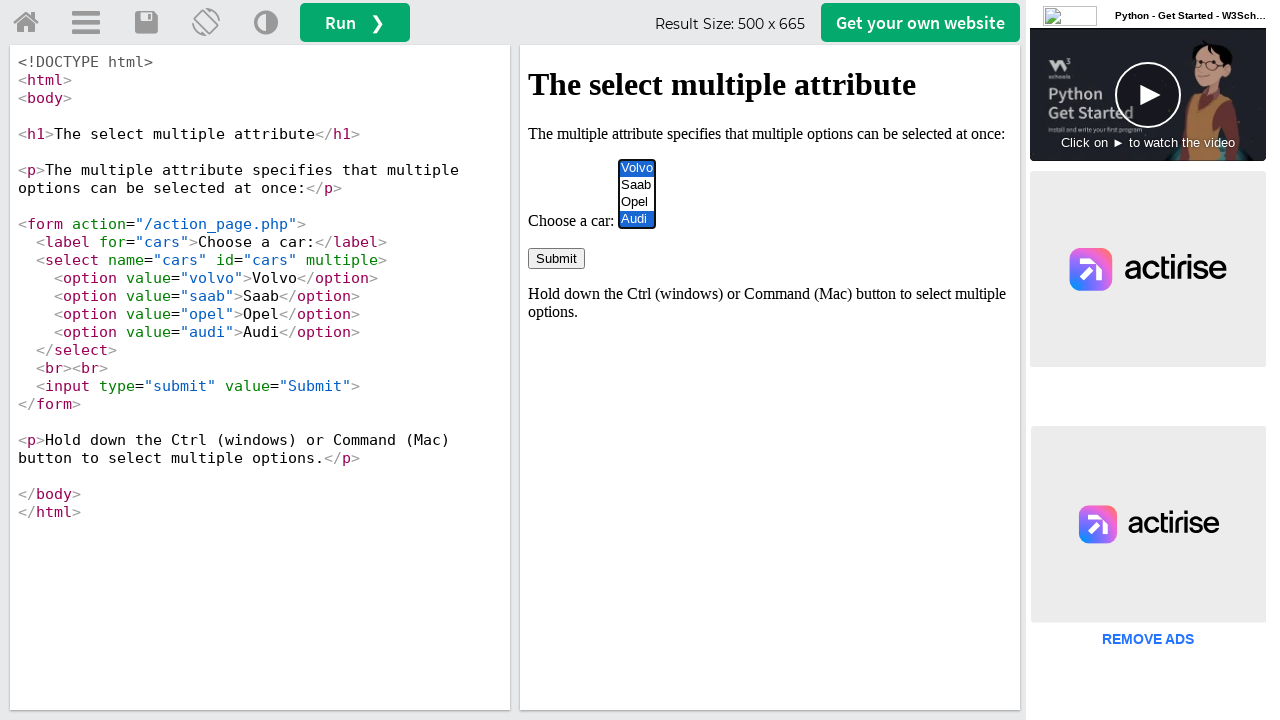

Waited 2 seconds after deselecting Opel
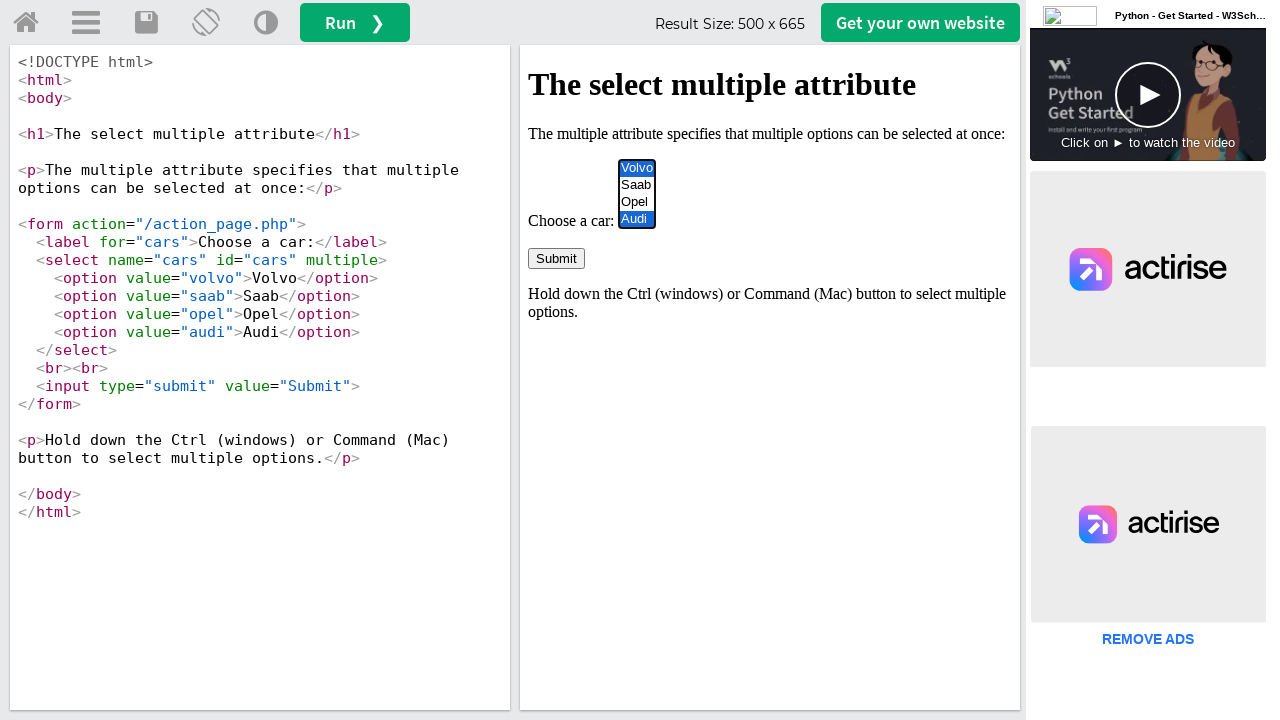

Pressed Control key down for deselection
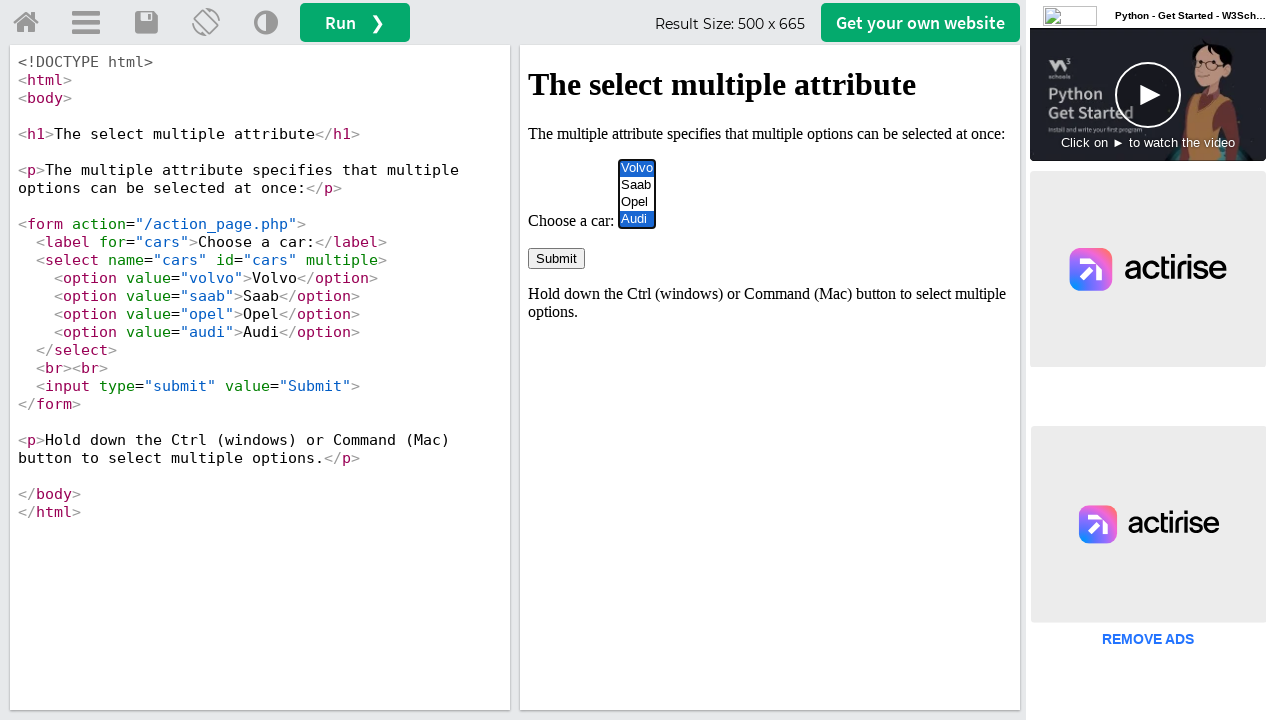

Deselected 'Audi' option by clicking with Ctrl held at (637, 219) on iframe#iframeResult >> internal:control=enter-frame >> #cars option[value='audi'
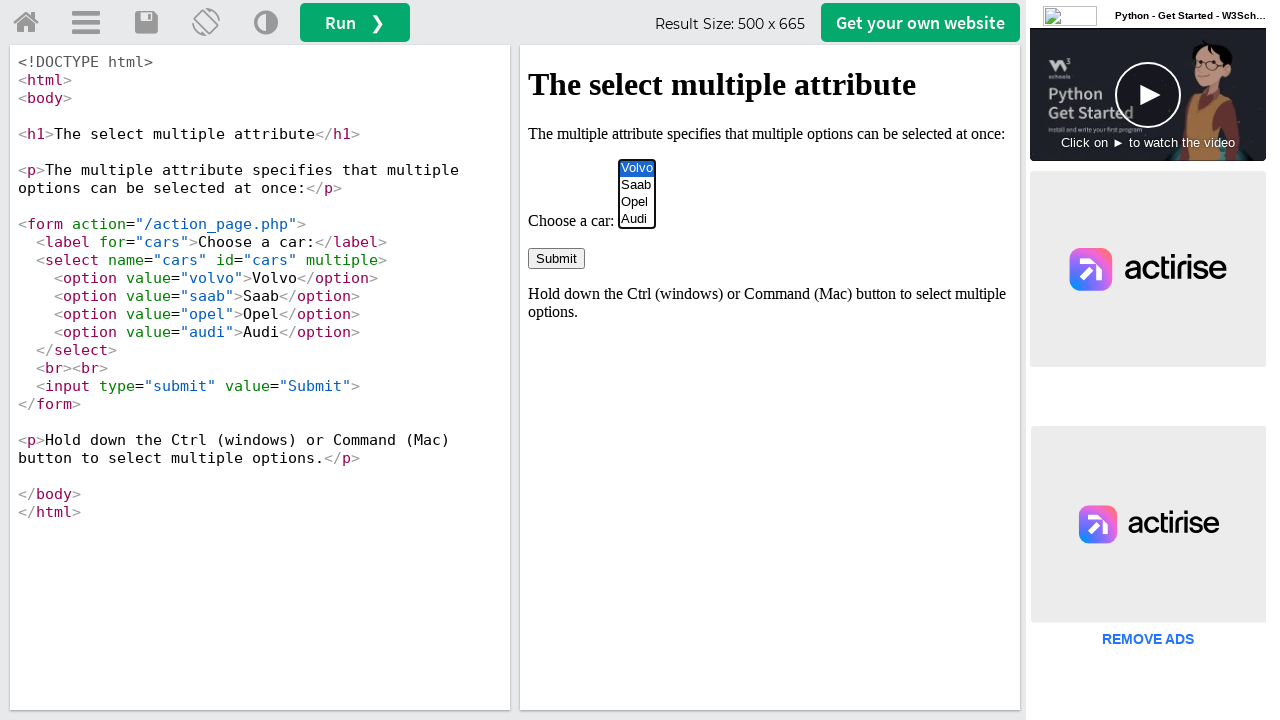

Released Control key
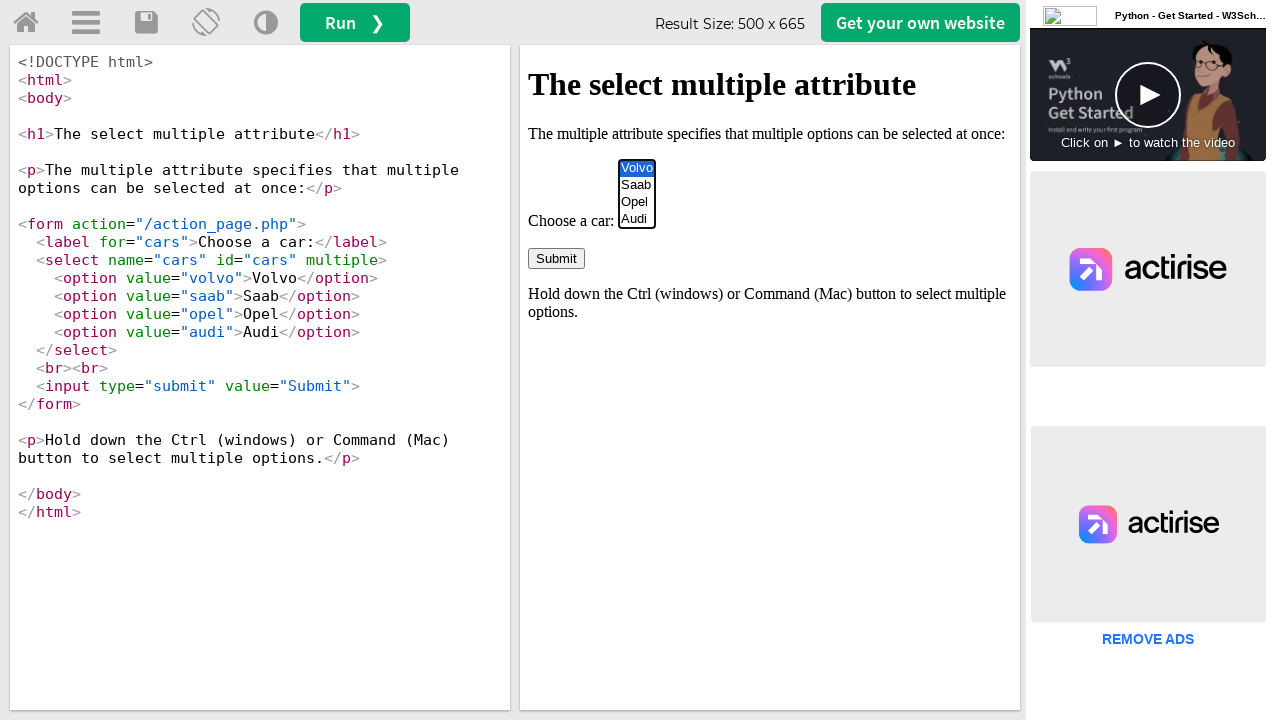

Waited 2 seconds after deselecting Audi
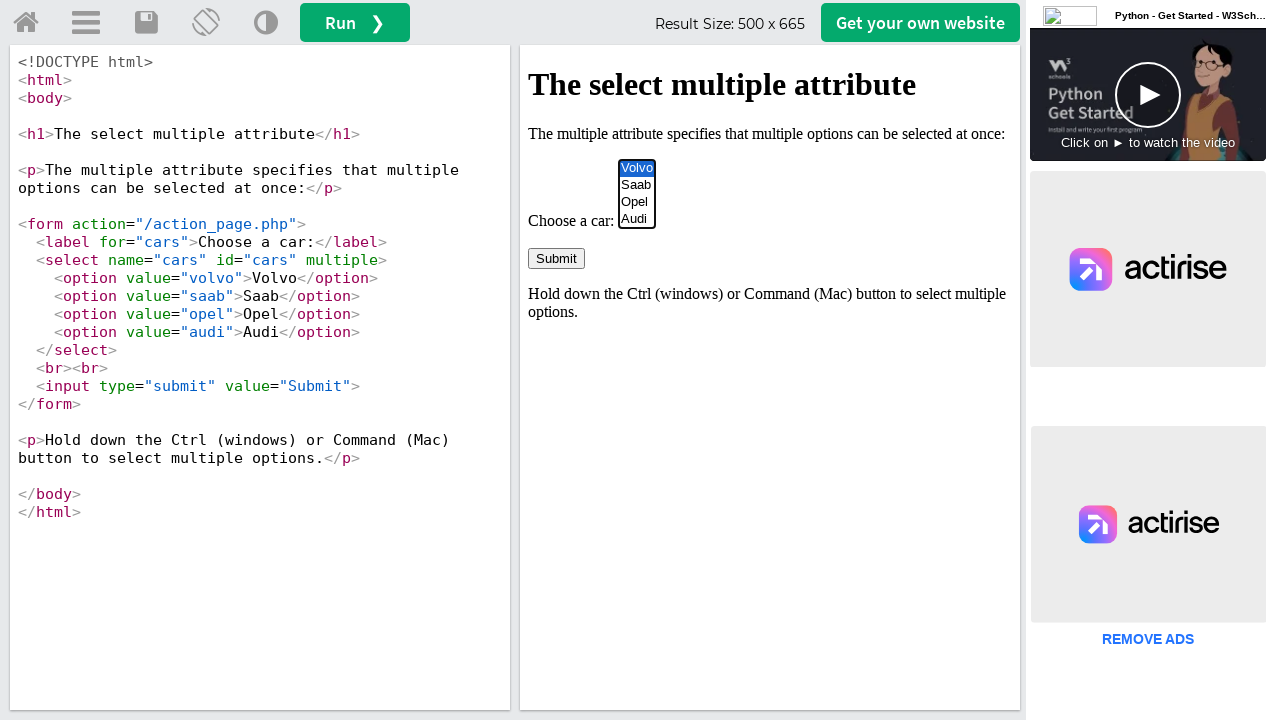

Pressed Control key down for final deselection
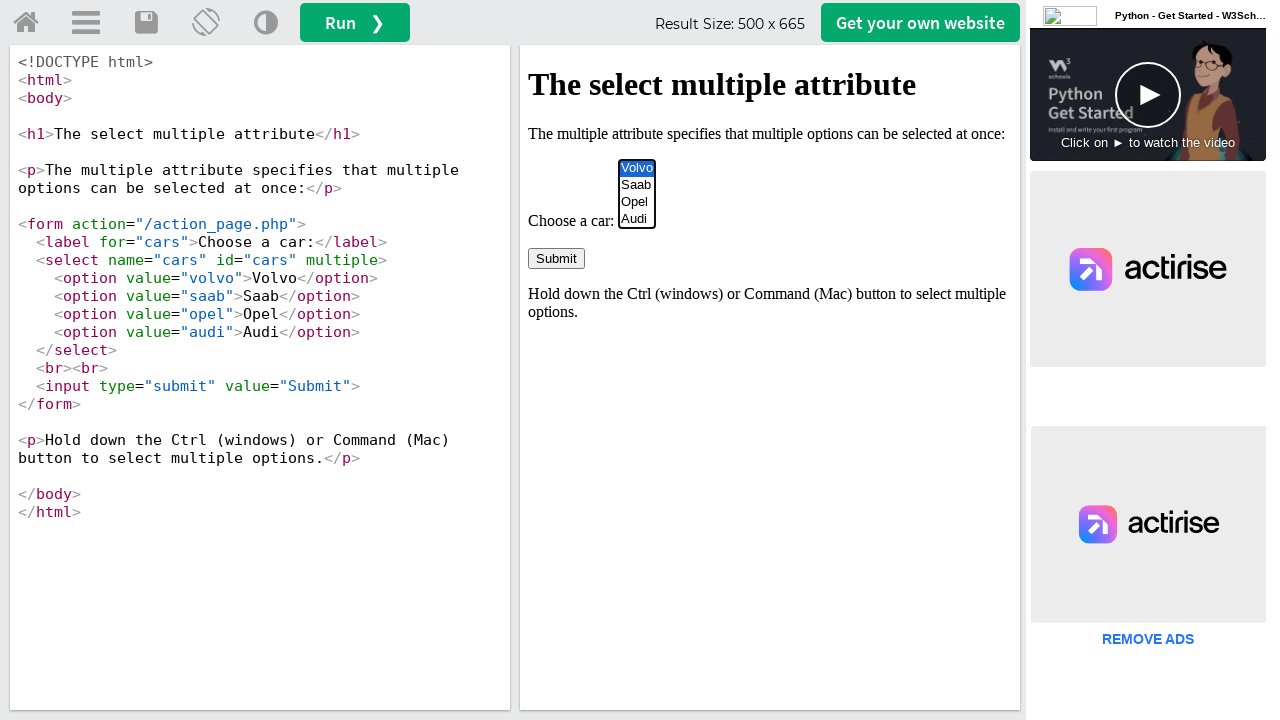

Deselected 'Volvo' option by clicking with Ctrl held at (637, 168) on iframe#iframeResult >> internal:control=enter-frame >> #cars option[value='volvo
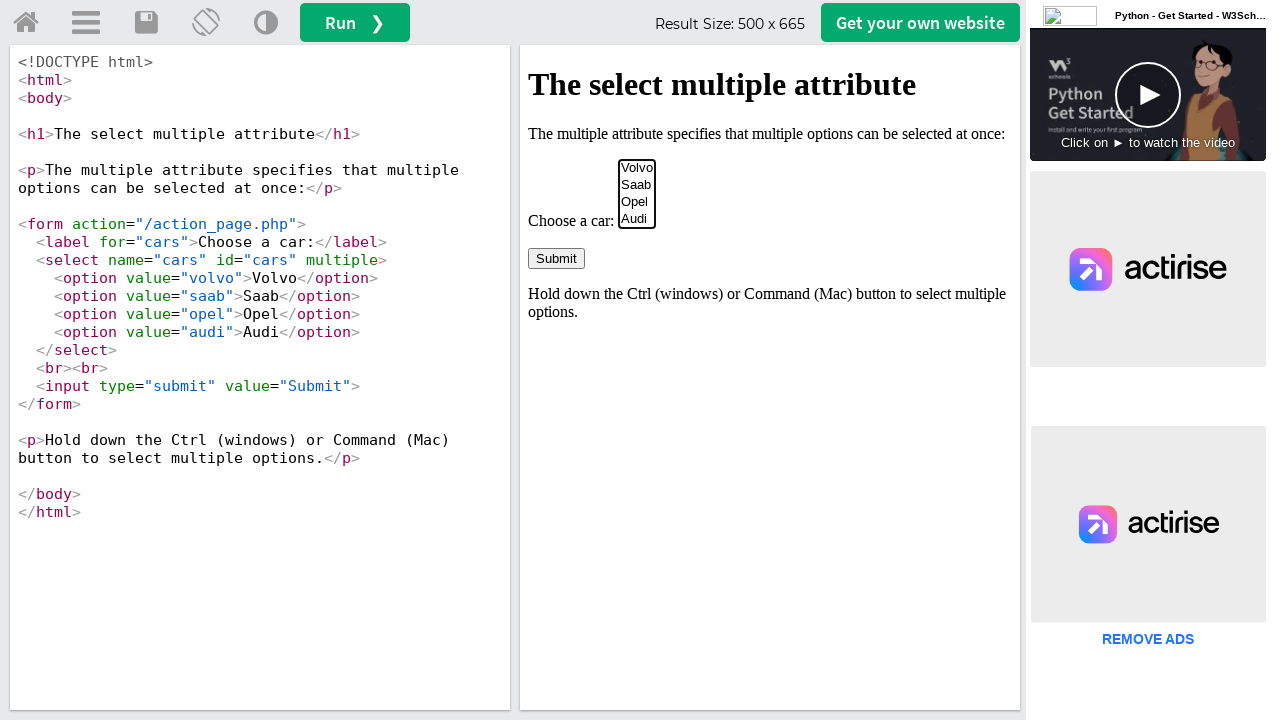

Released Control key
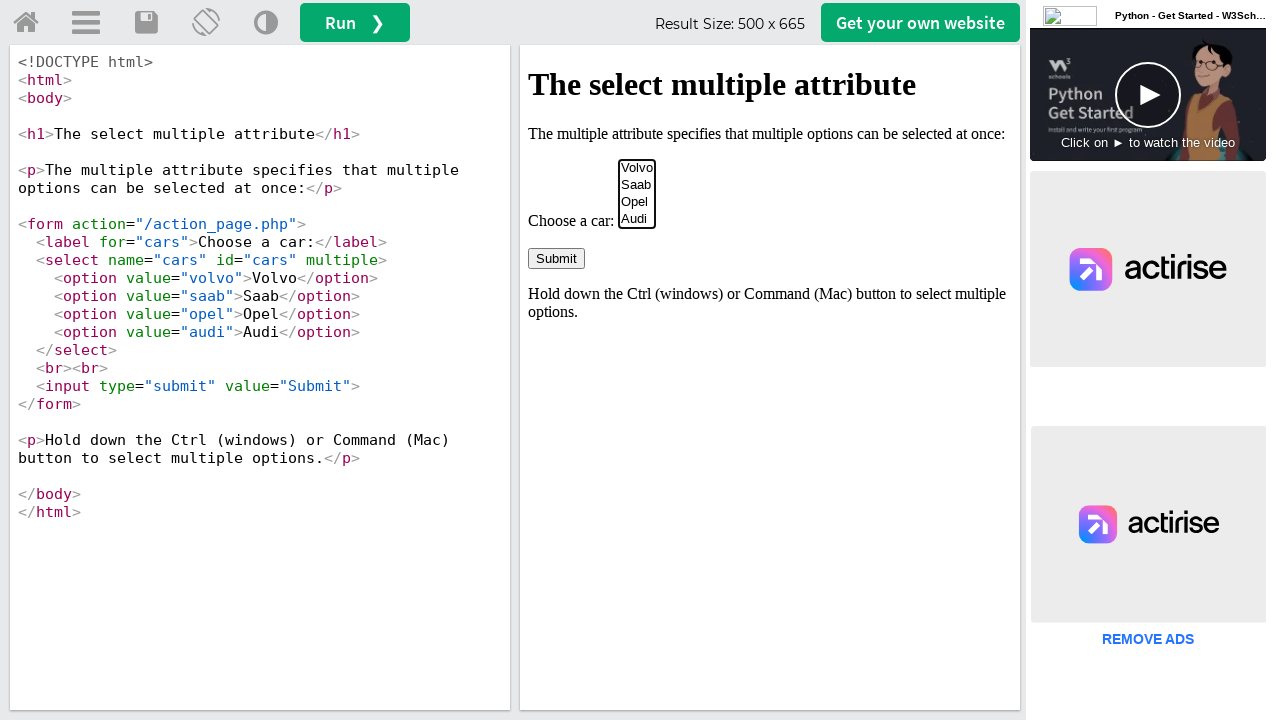

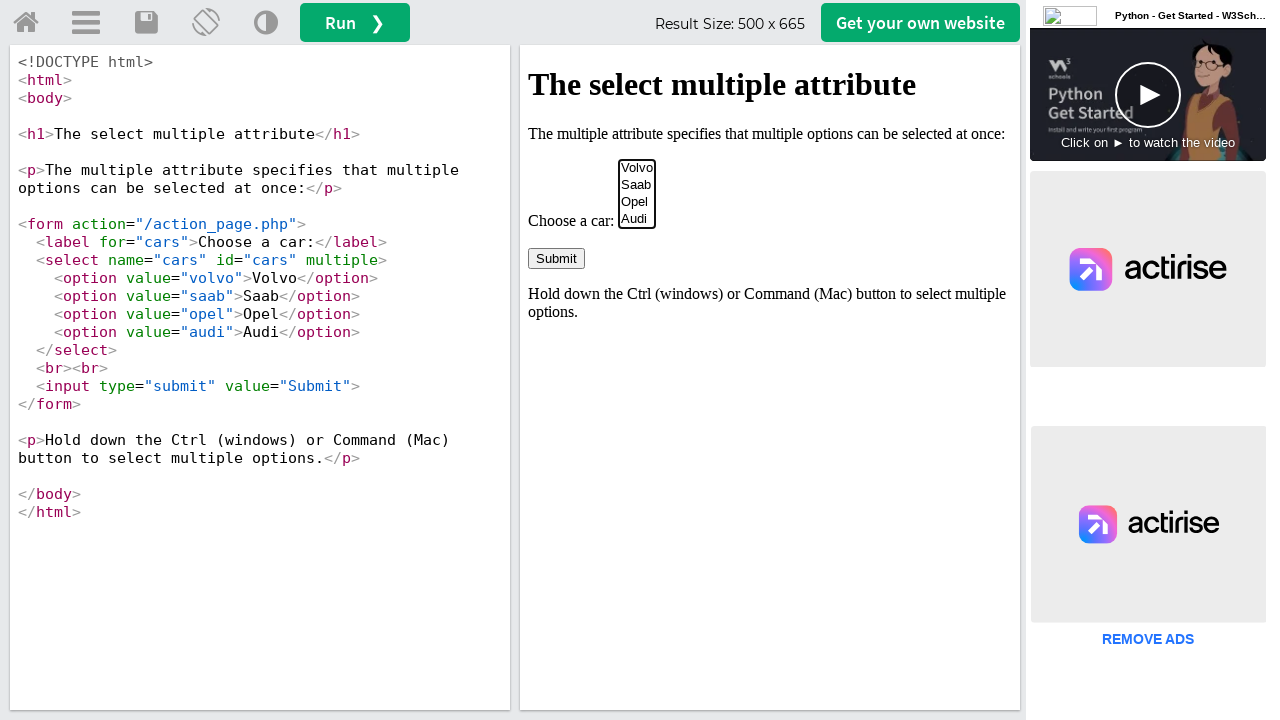